Tests that a todo item is removed when edited to an empty string

Starting URL: https://demo.playwright.dev/todomvc

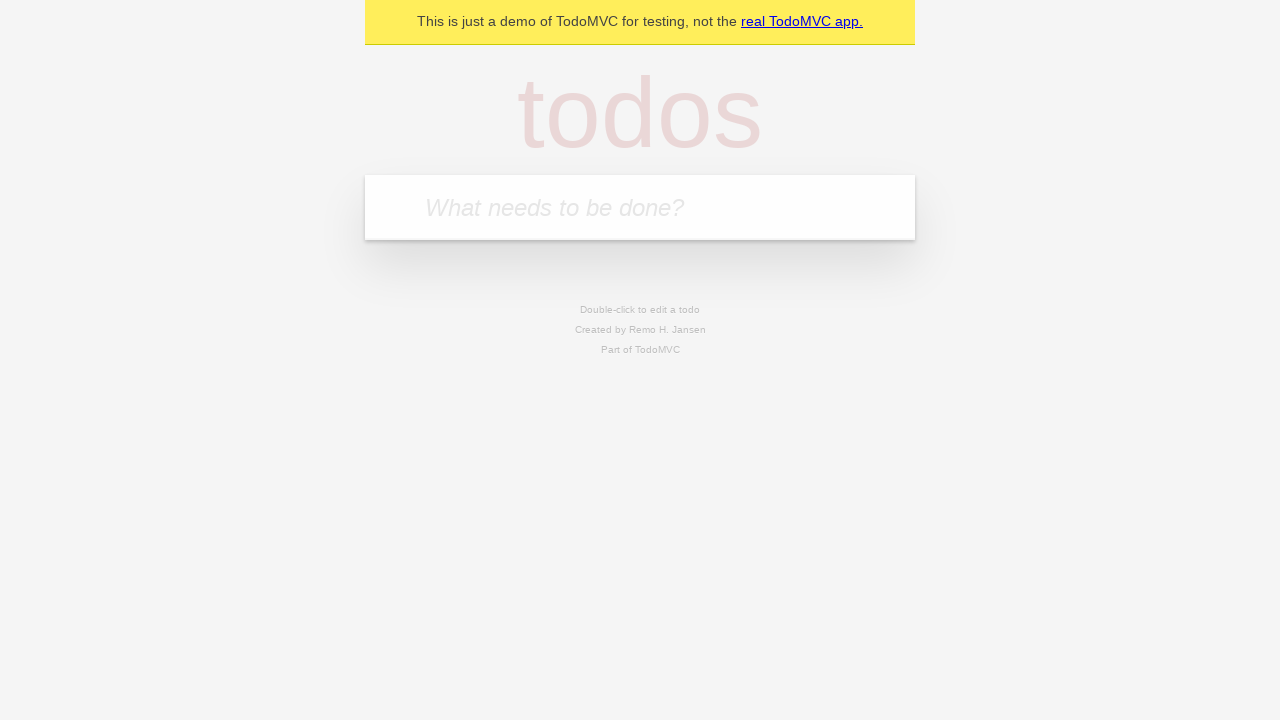

Filled new todo field with 'buy some cheese' on internal:attr=[placeholder="What needs to be done?"i]
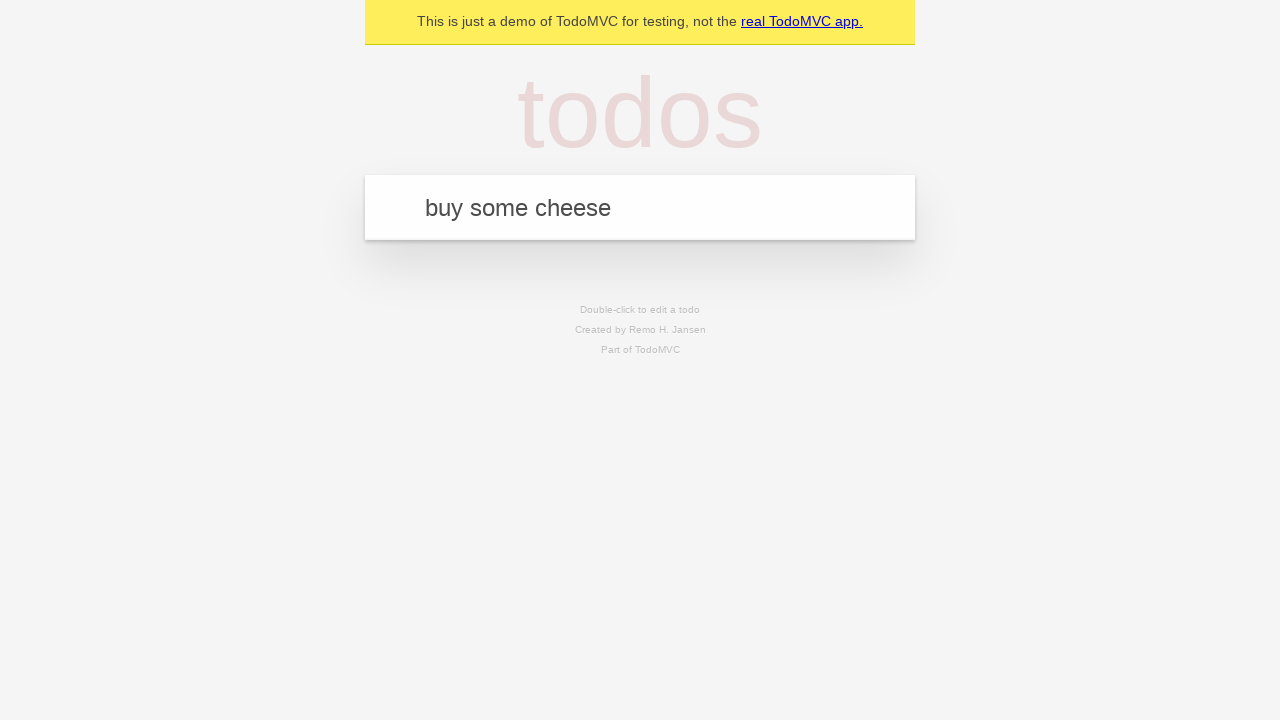

Pressed Enter to add first todo item on internal:attr=[placeholder="What needs to be done?"i]
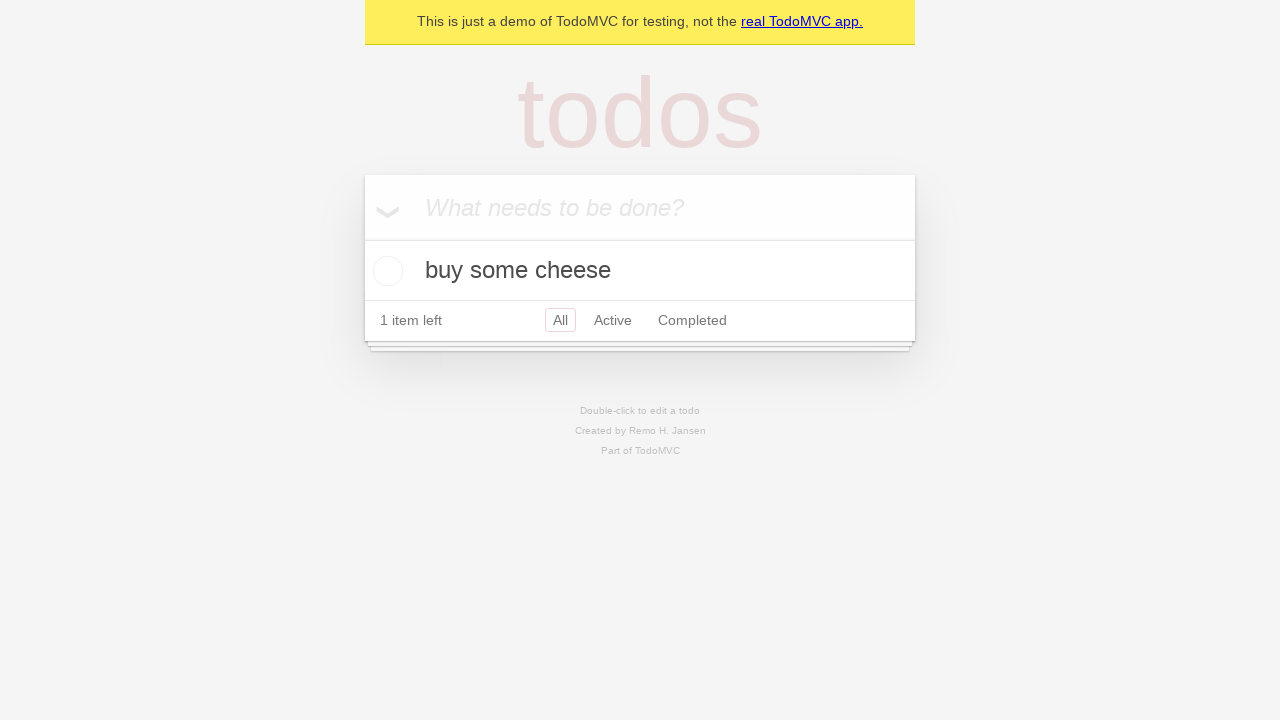

Filled new todo field with 'feed the cat' on internal:attr=[placeholder="What needs to be done?"i]
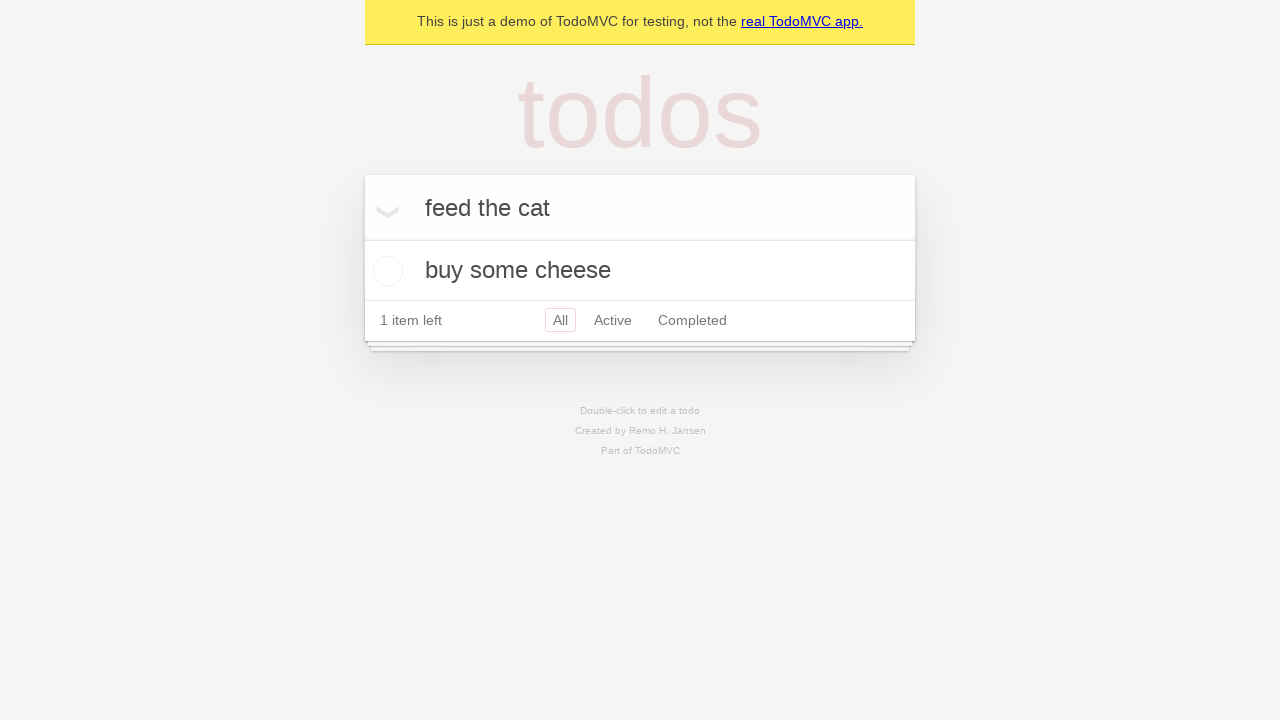

Pressed Enter to add second todo item on internal:attr=[placeholder="What needs to be done?"i]
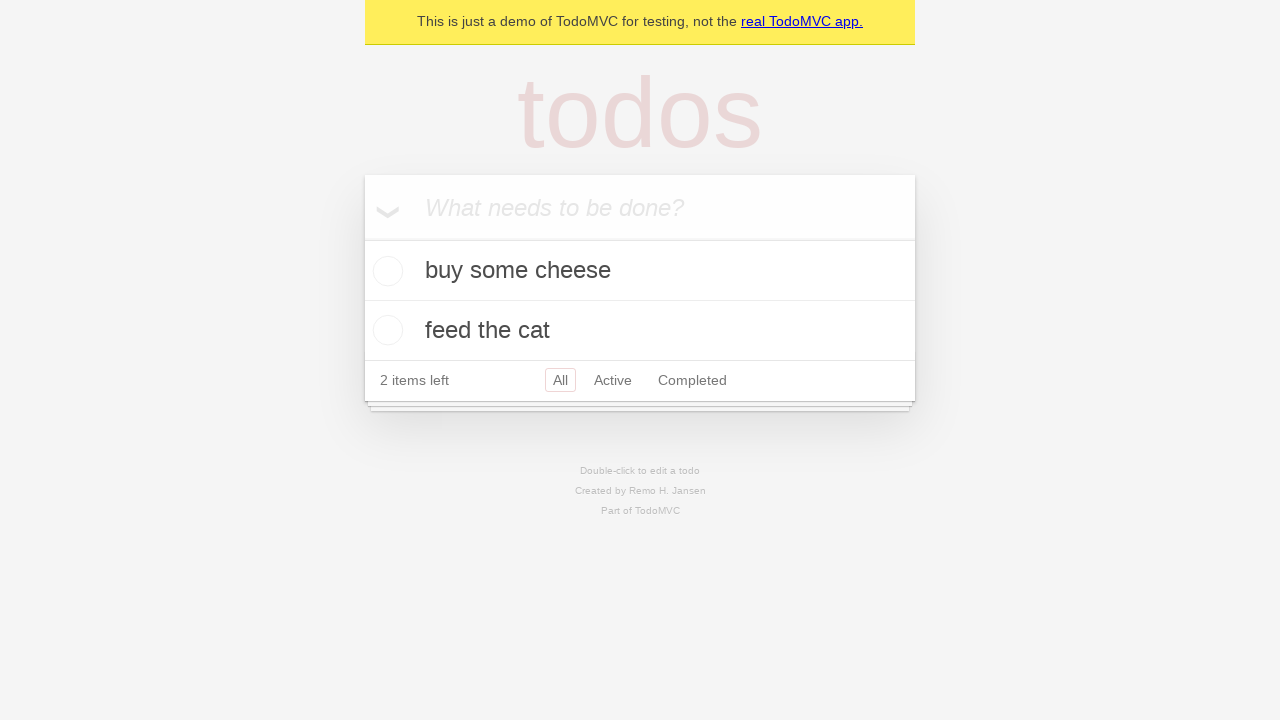

Filled new todo field with 'book a doctors appointment' on internal:attr=[placeholder="What needs to be done?"i]
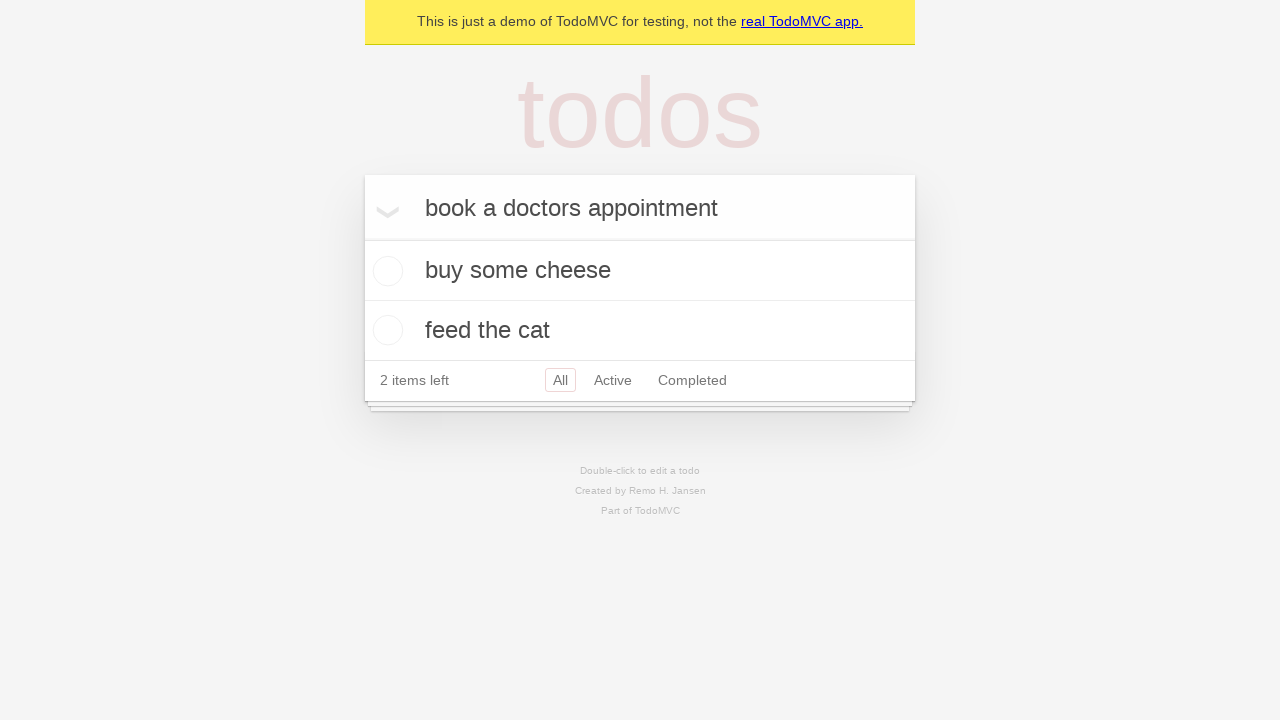

Pressed Enter to add third todo item on internal:attr=[placeholder="What needs to be done?"i]
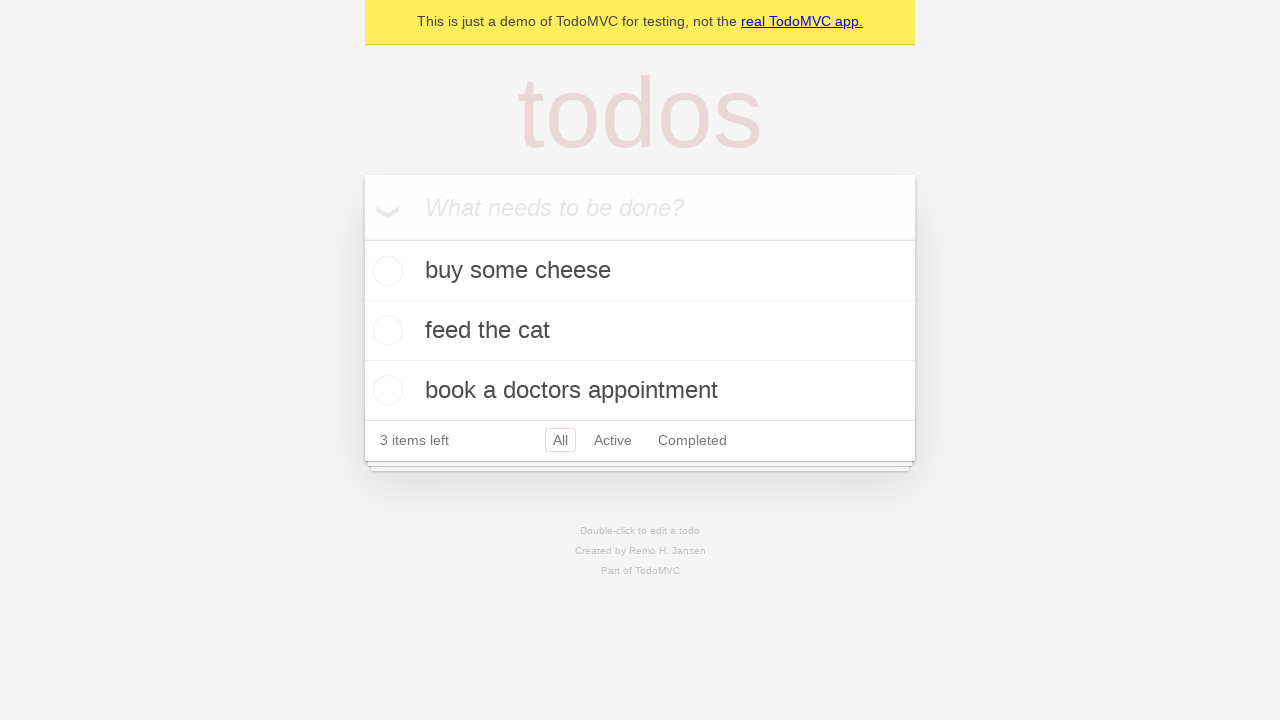

All three todo items have been added to the list
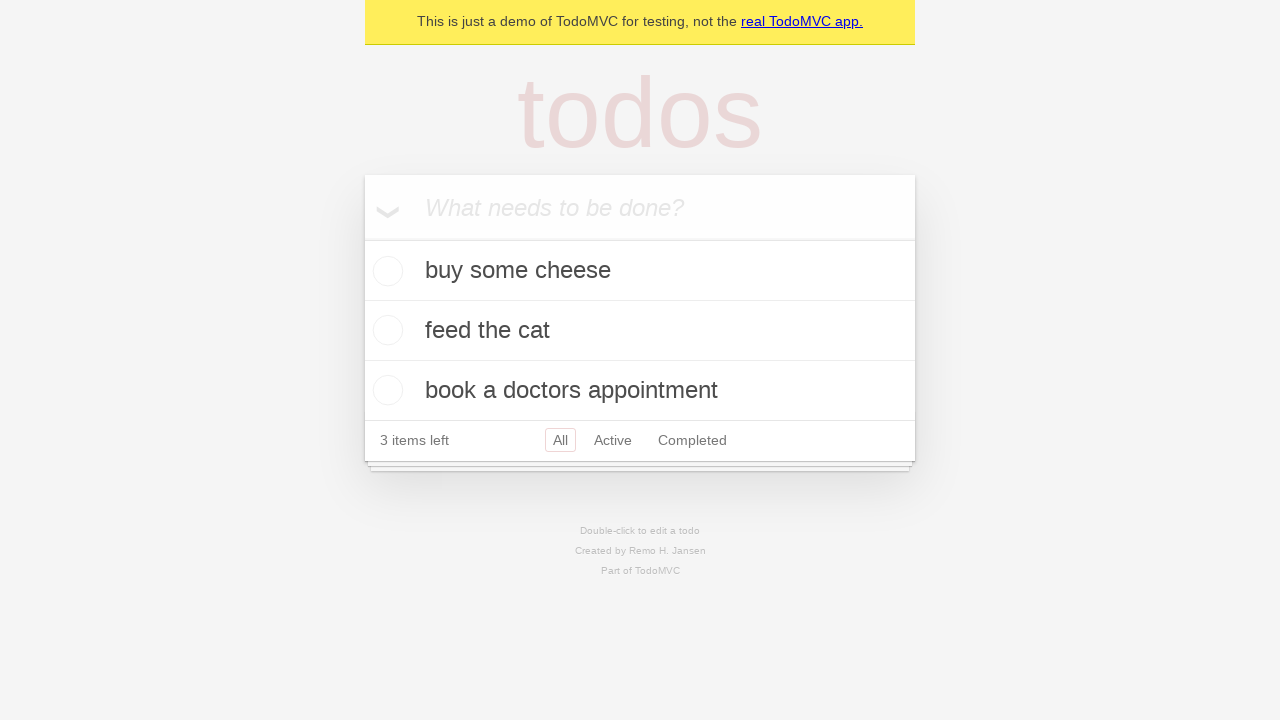

Double-clicked on the second todo item to enter edit mode at (640, 331) on internal:testid=[data-testid="todo-item"s] >> nth=1
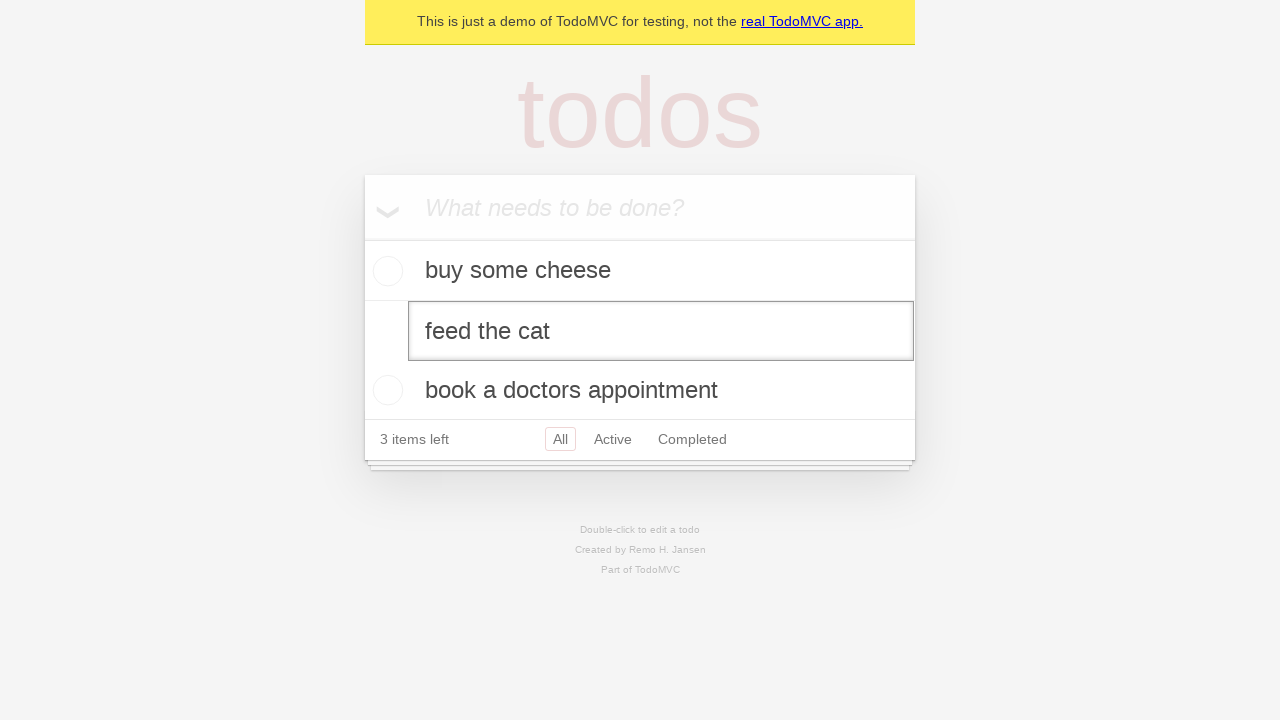

Cleared the text from the todo item edit field on internal:testid=[data-testid="todo-item"s] >> nth=1 >> internal:role=textbox[nam
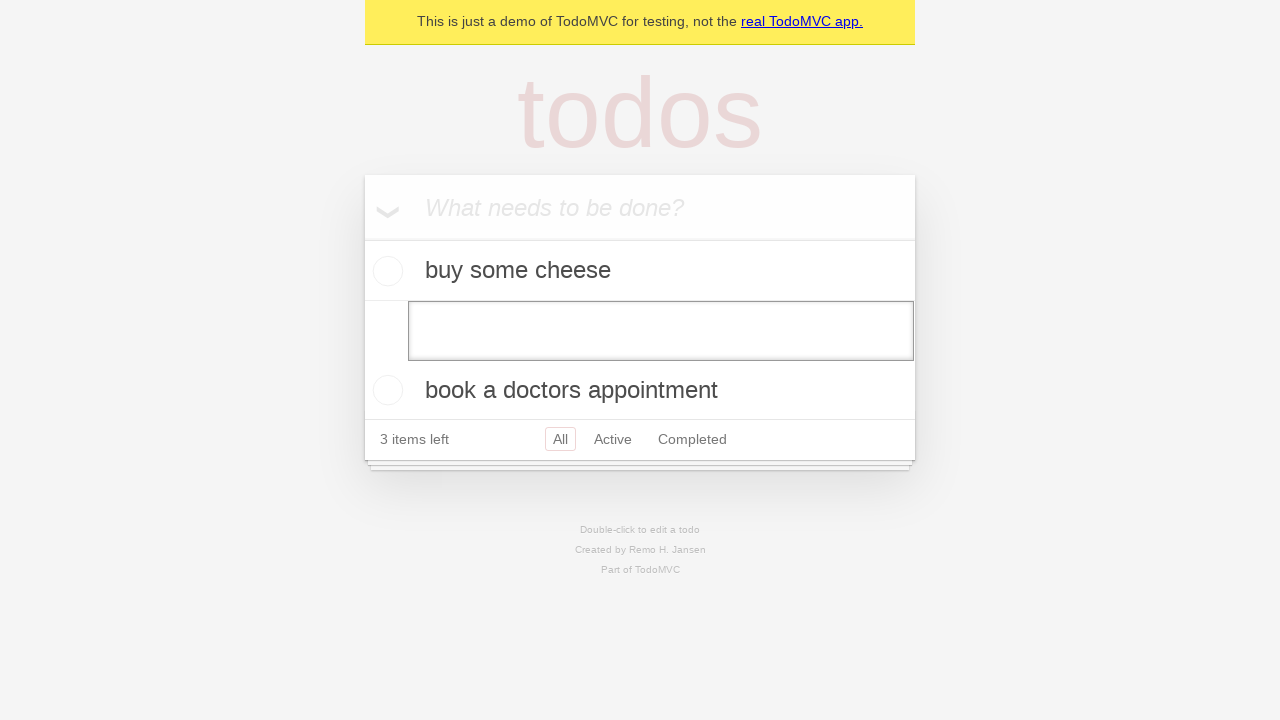

Pressed Enter to confirm empty text and remove the todo item on internal:testid=[data-testid="todo-item"s] >> nth=1 >> internal:role=textbox[nam
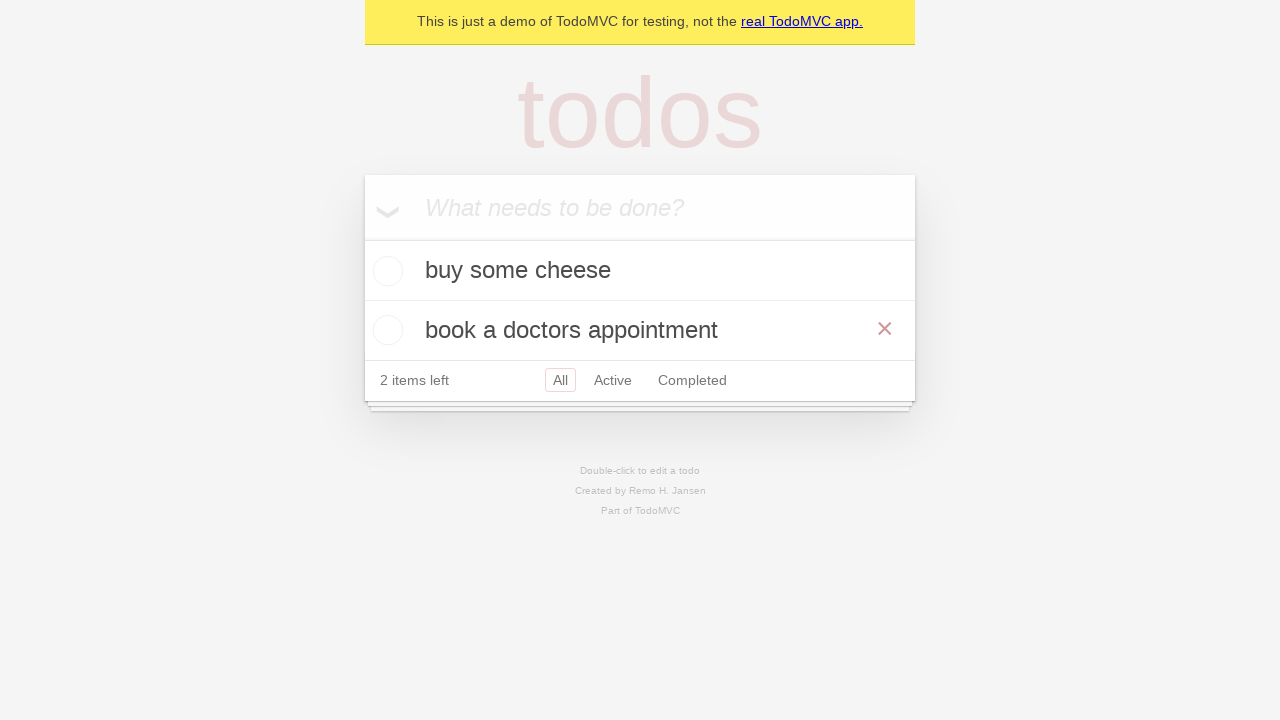

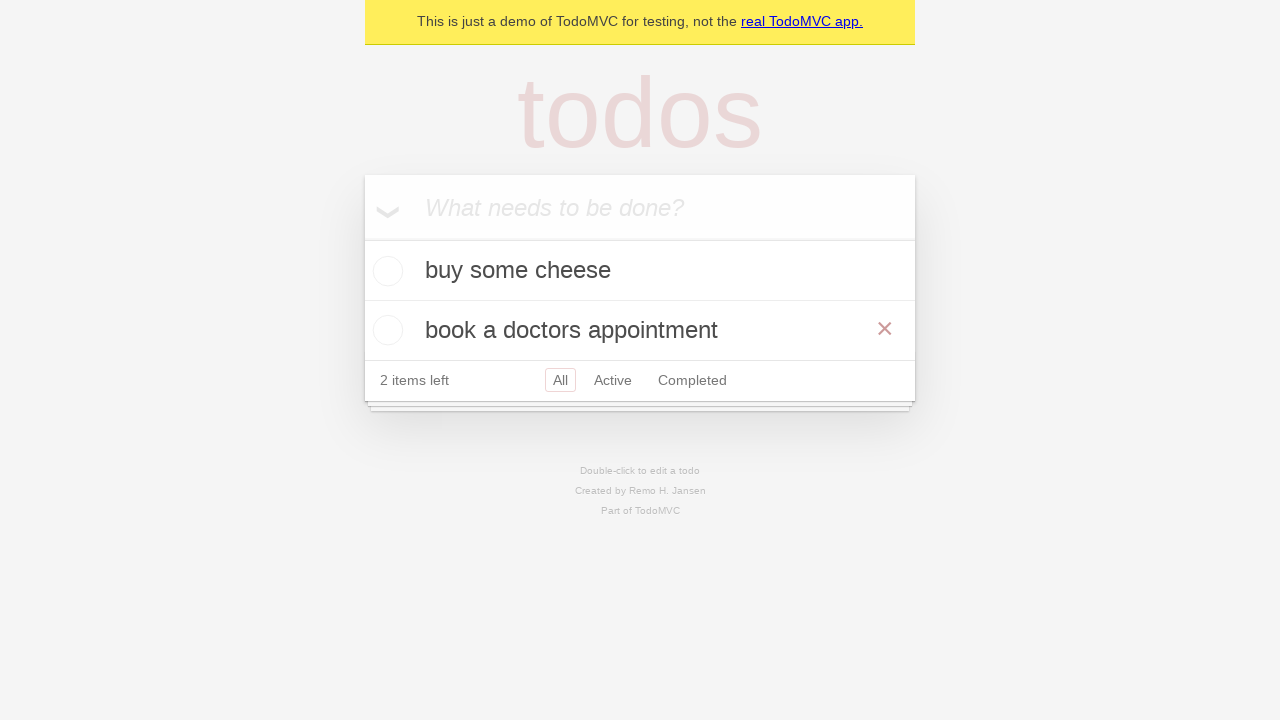